Tests the autocomplete feature on jQuery UI demo page by clicking an input field inside an iframe, typing a partial string "P", and selecting "Python" from the autocomplete suggestions.

Starting URL: https://jqueryui.com/autocomplete/

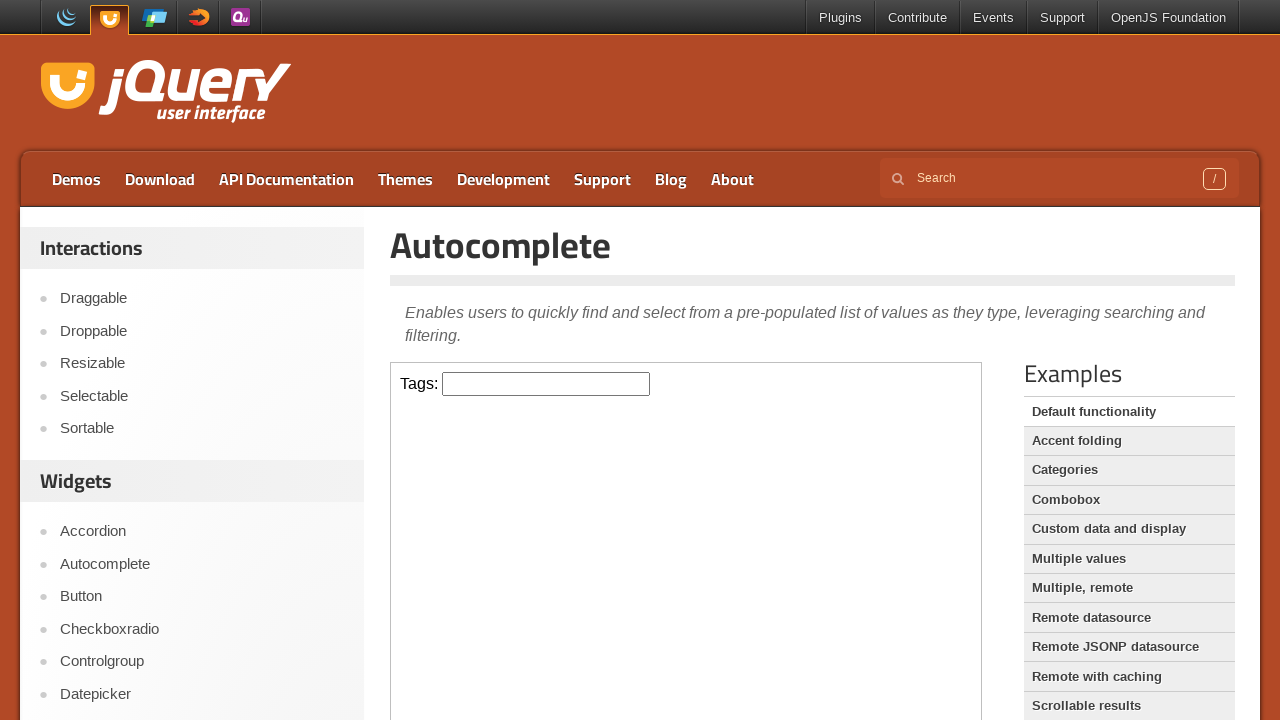

Clicked input field inside iframe at (546, 384) on iframe >> internal:control=enter-frame >> input
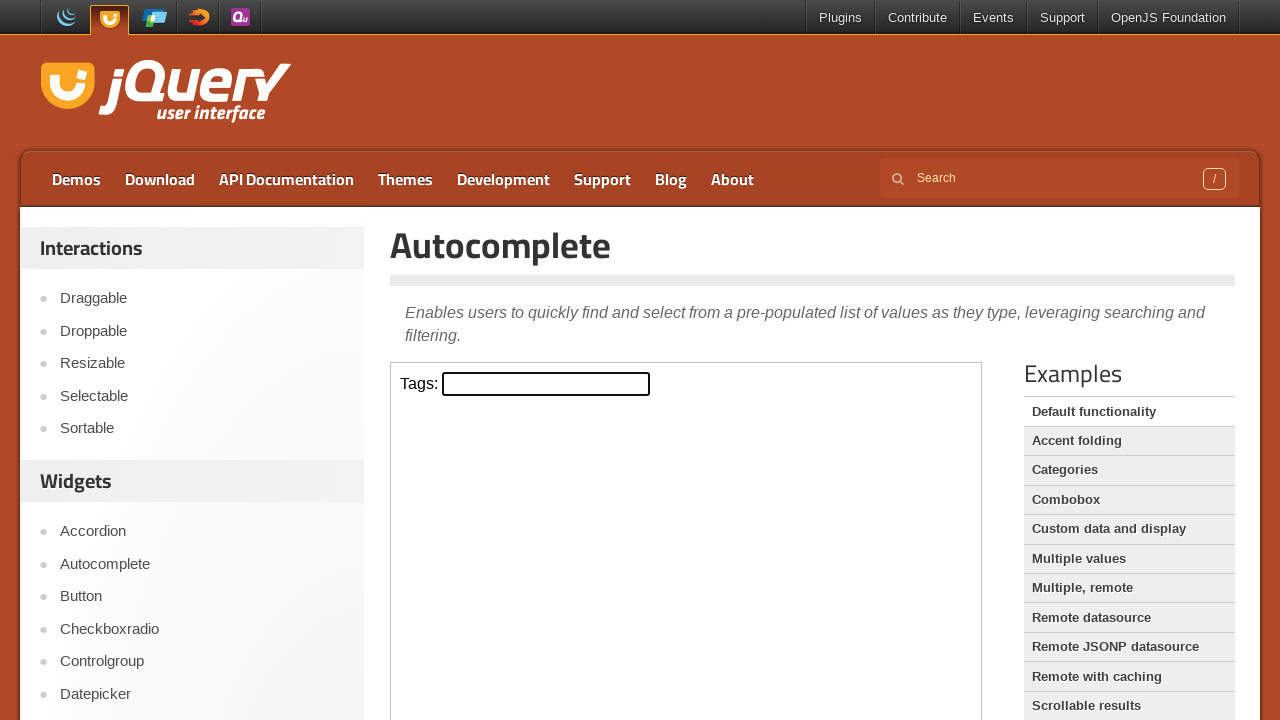

Typed 'P' in input field to trigger autocomplete on iframe >> internal:control=enter-frame >> input
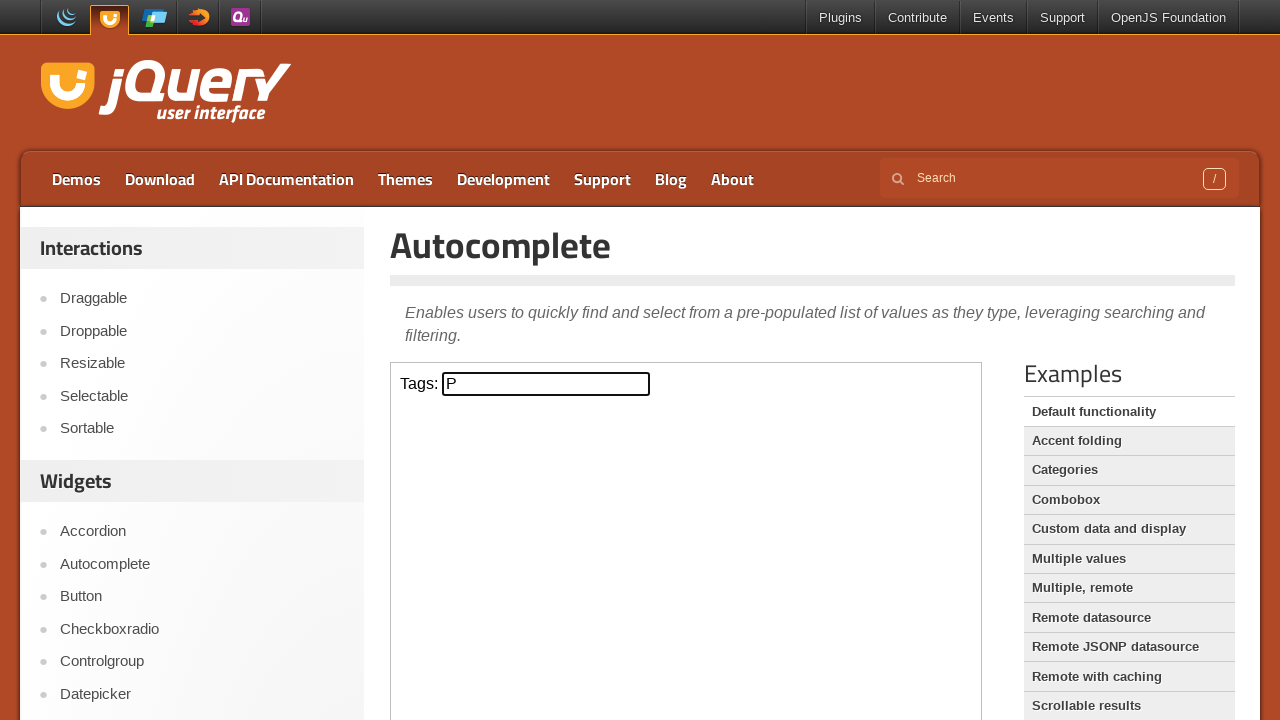

Selected 'Python' from autocomplete suggestions at (546, 577) on iframe >> internal:control=enter-frame >> text=Python
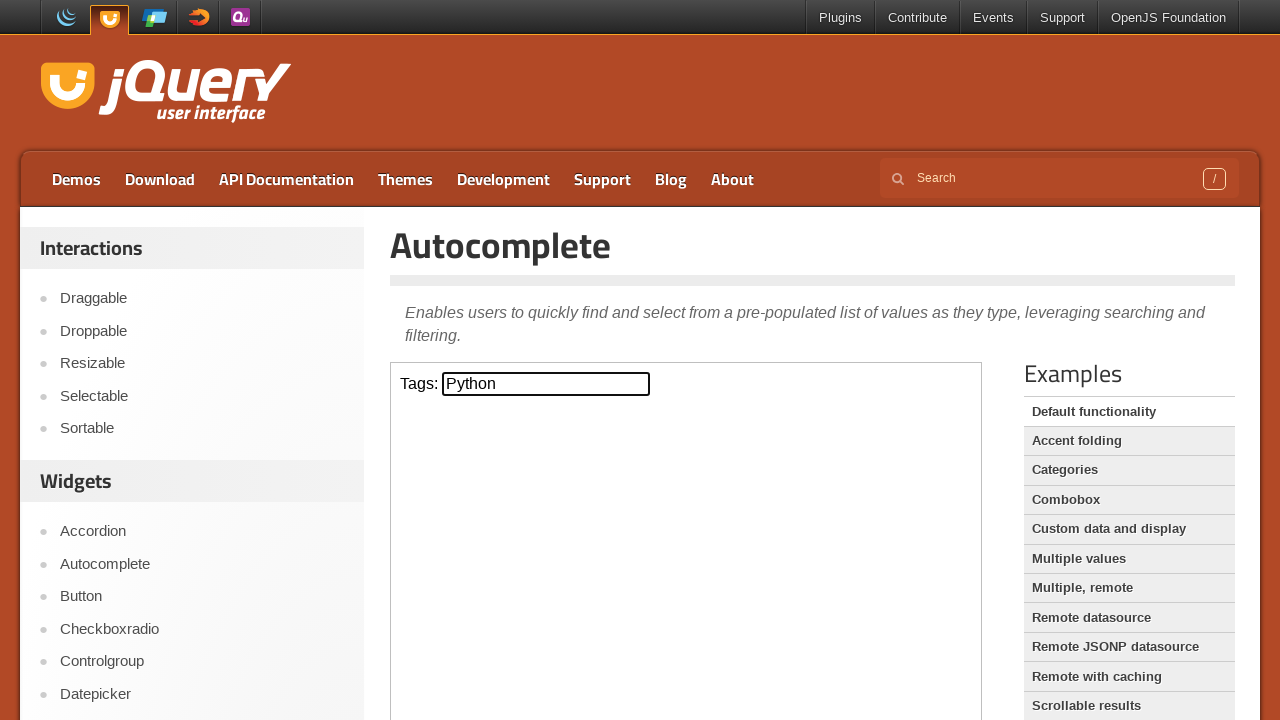

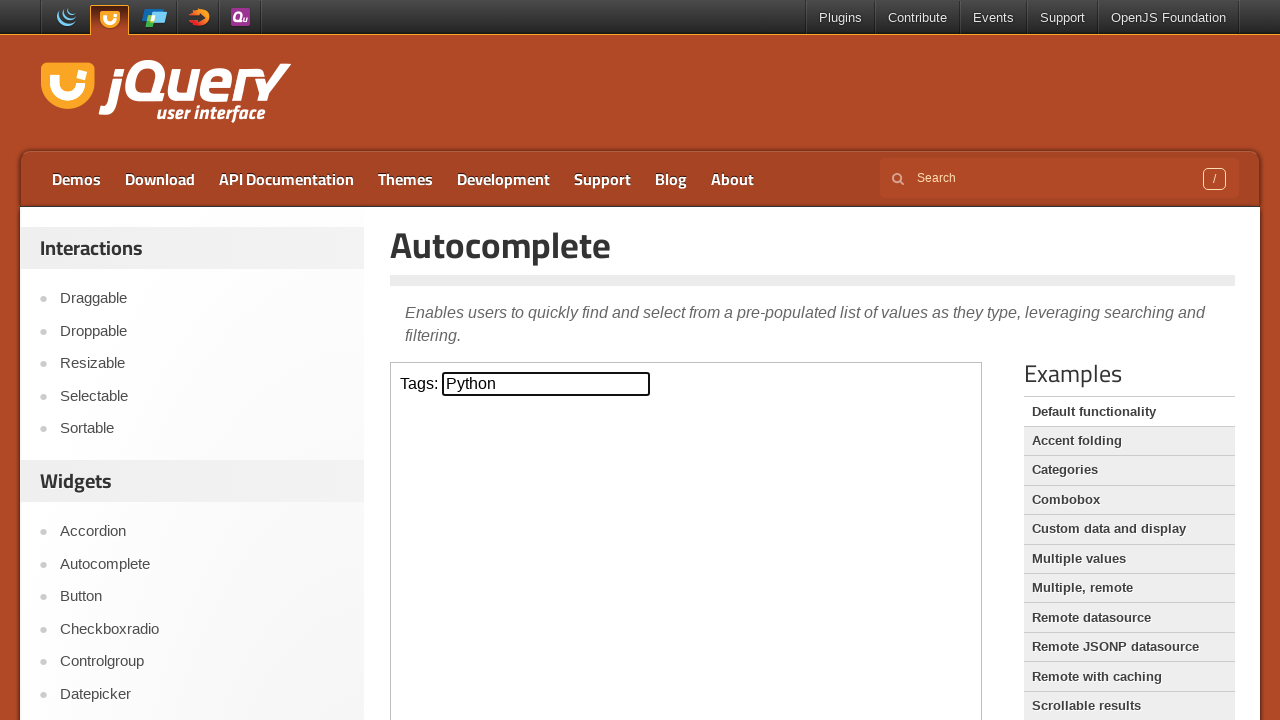